Opens the Testing Therapy website and verifies the page loads by checking the page title.

Starting URL: https://www.testingtherapy.com/

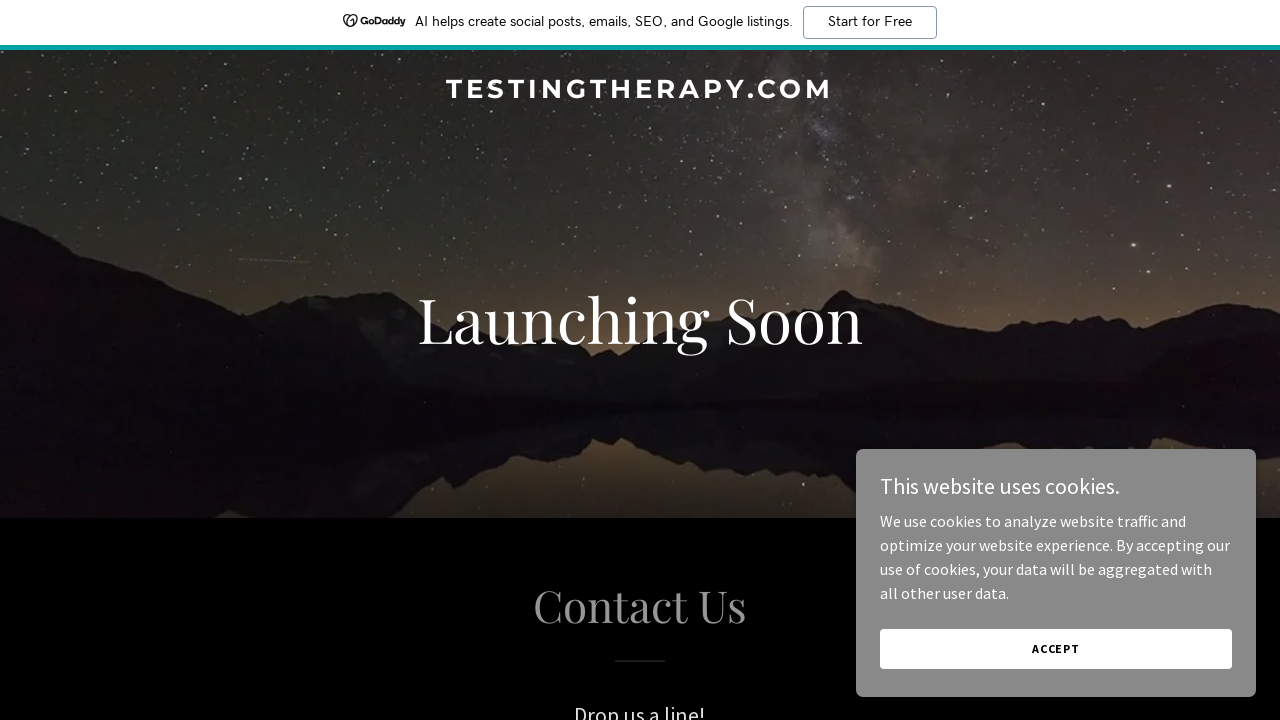

Navigated to https://www.testingtherapy.com/
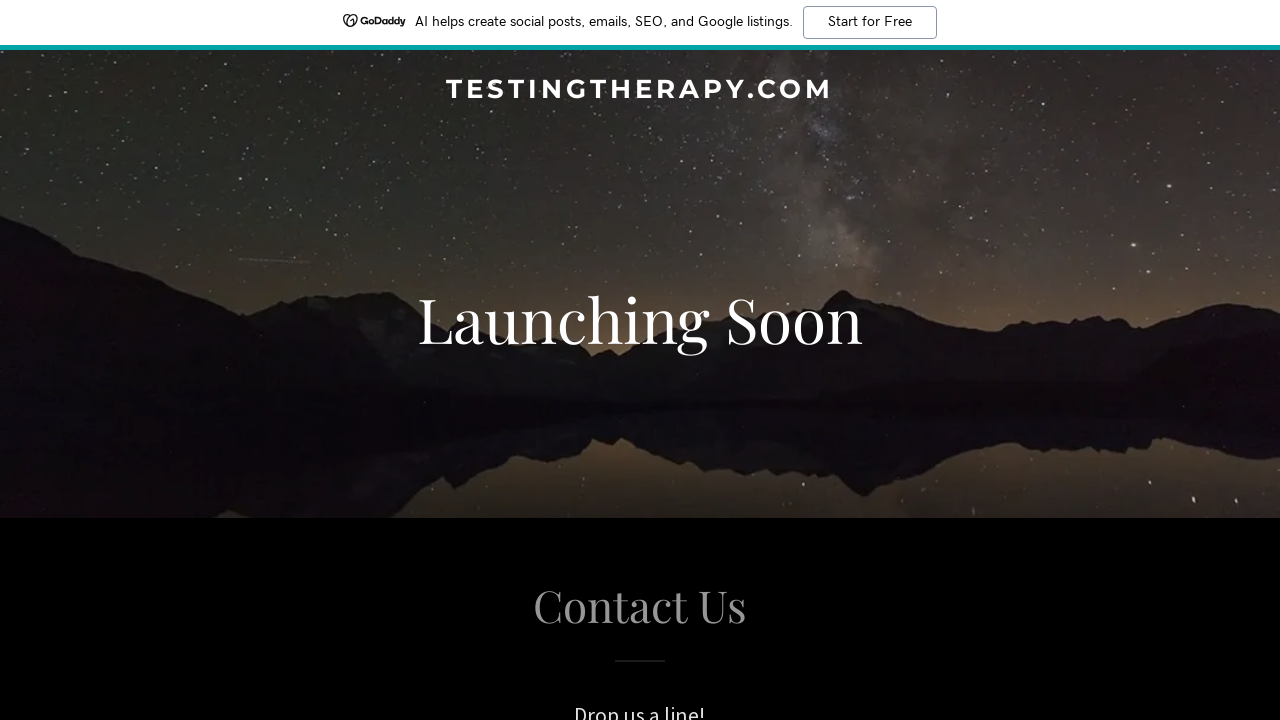

Page fully loaded (domcontentloaded state)
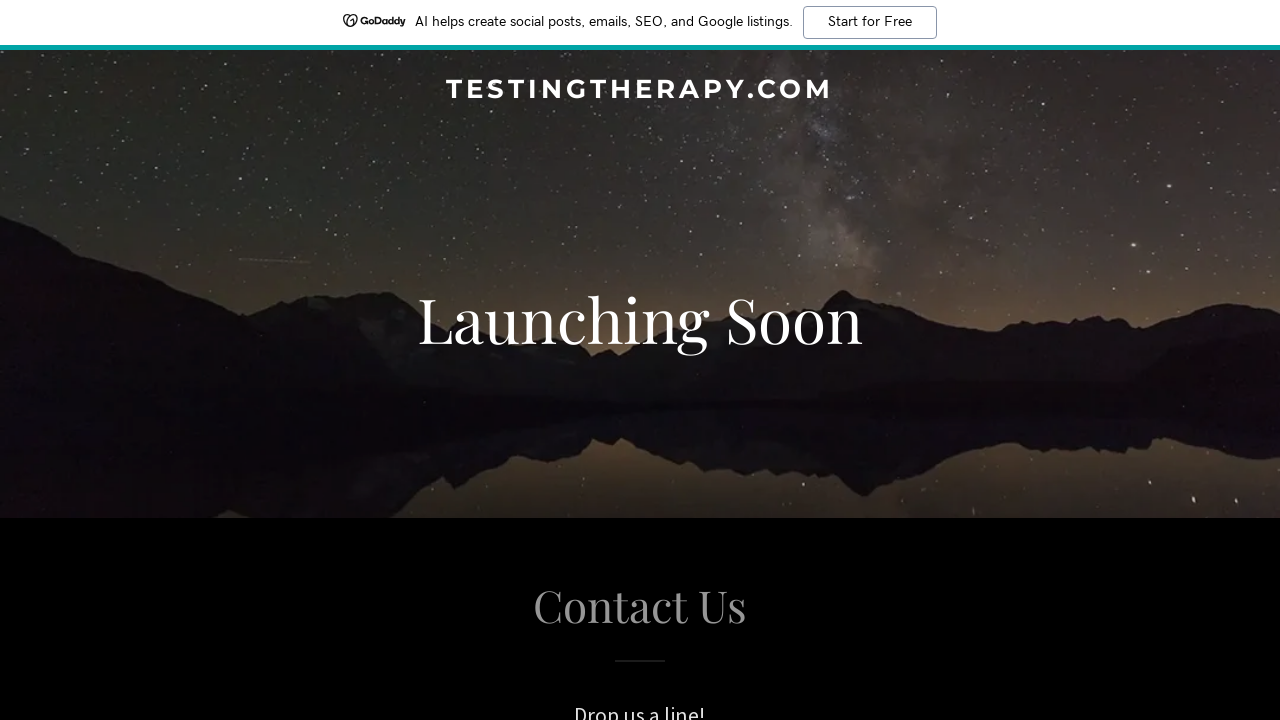

Retrieved page title: 'testingtherapy.com'
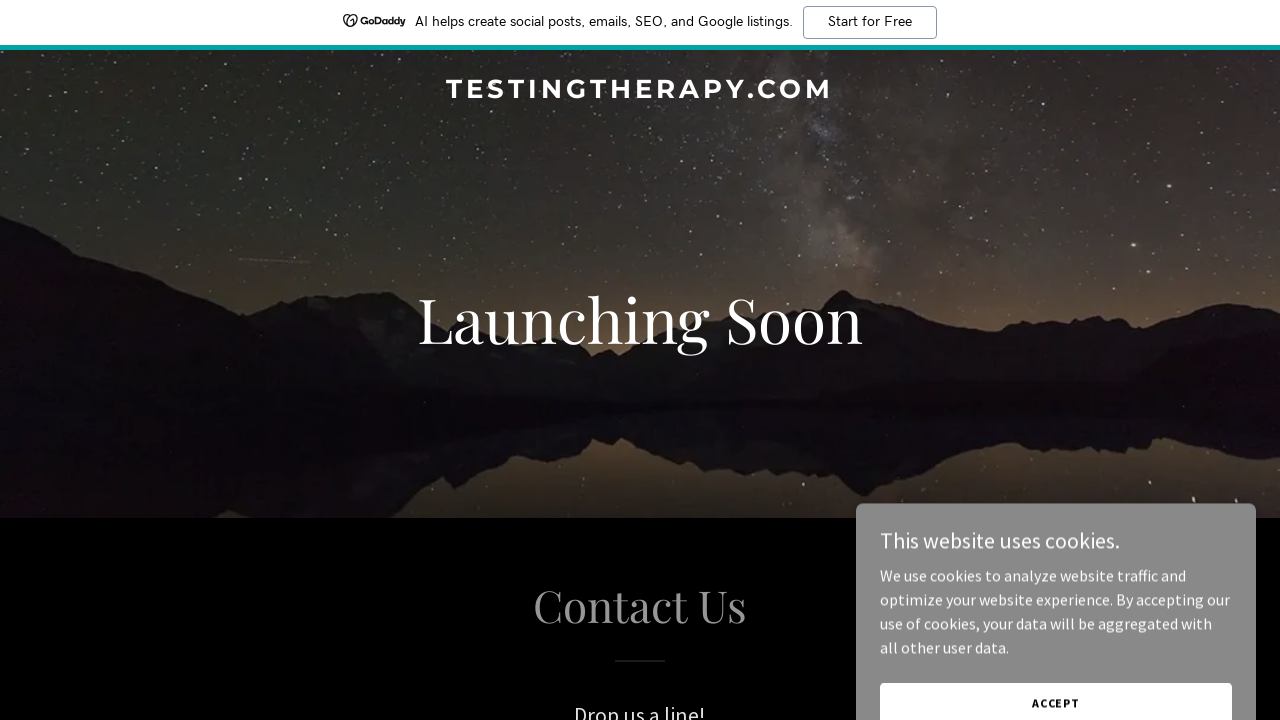

Verified page title is not empty
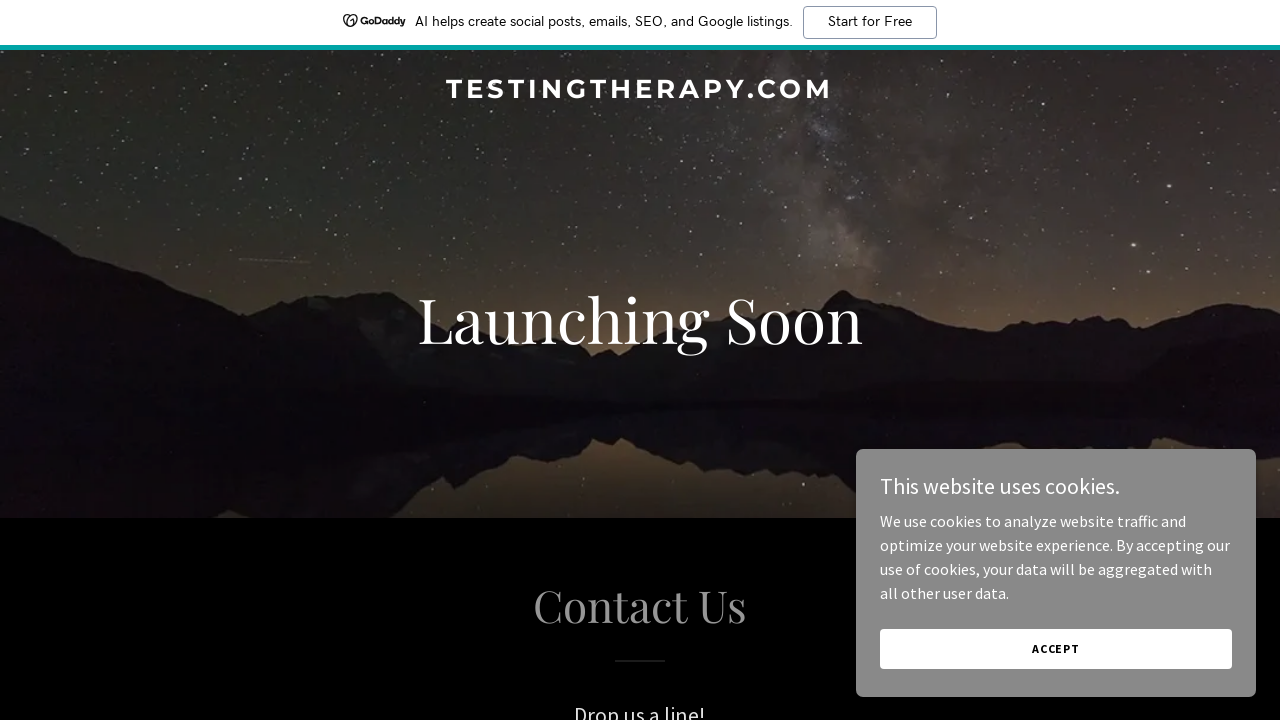

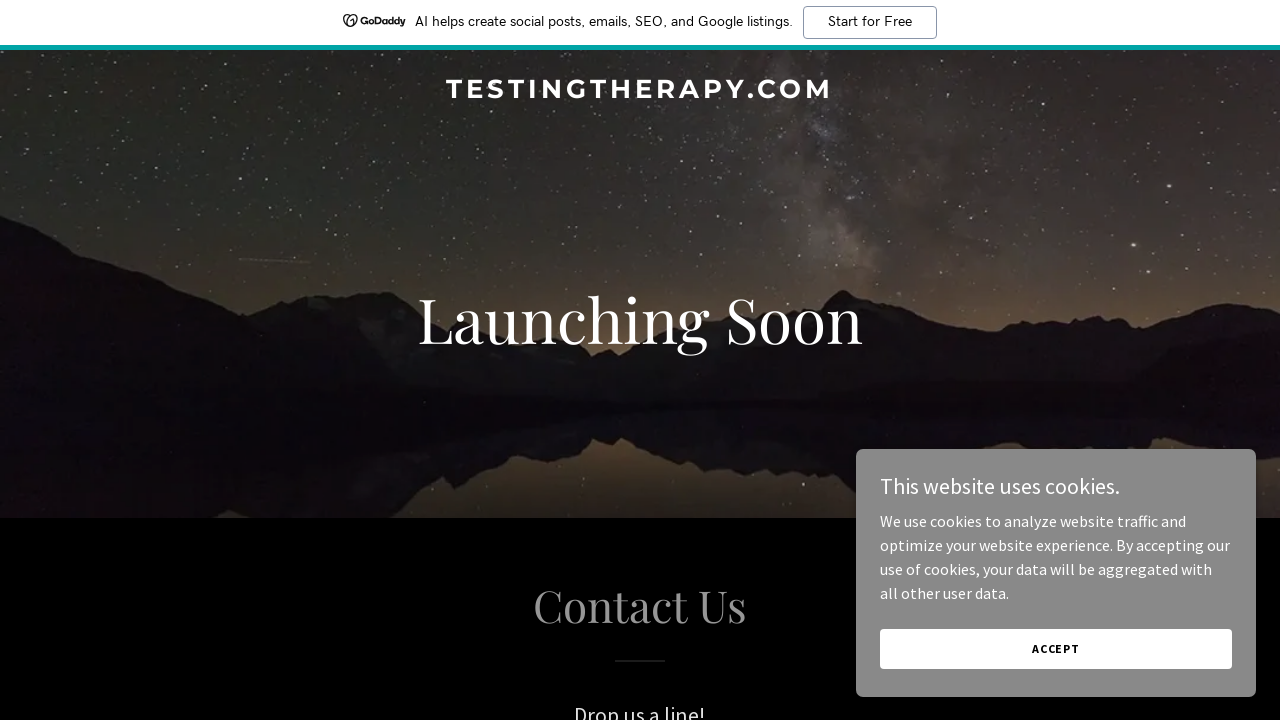